Tests browser window handling by clicking a button that opens a new window, switching to the child window to read its content, closing it, and switching back to the main window

Starting URL: https://demoqa.com/browser-windows

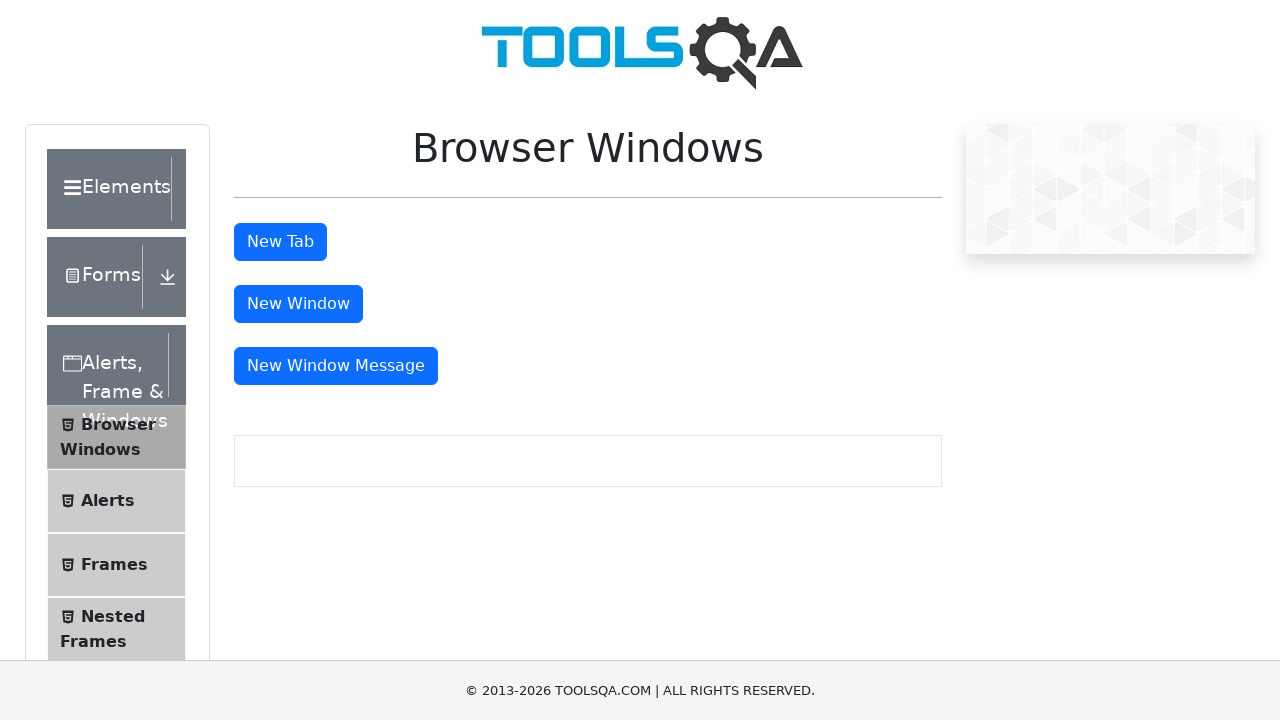

Scrolled down to make the button visible
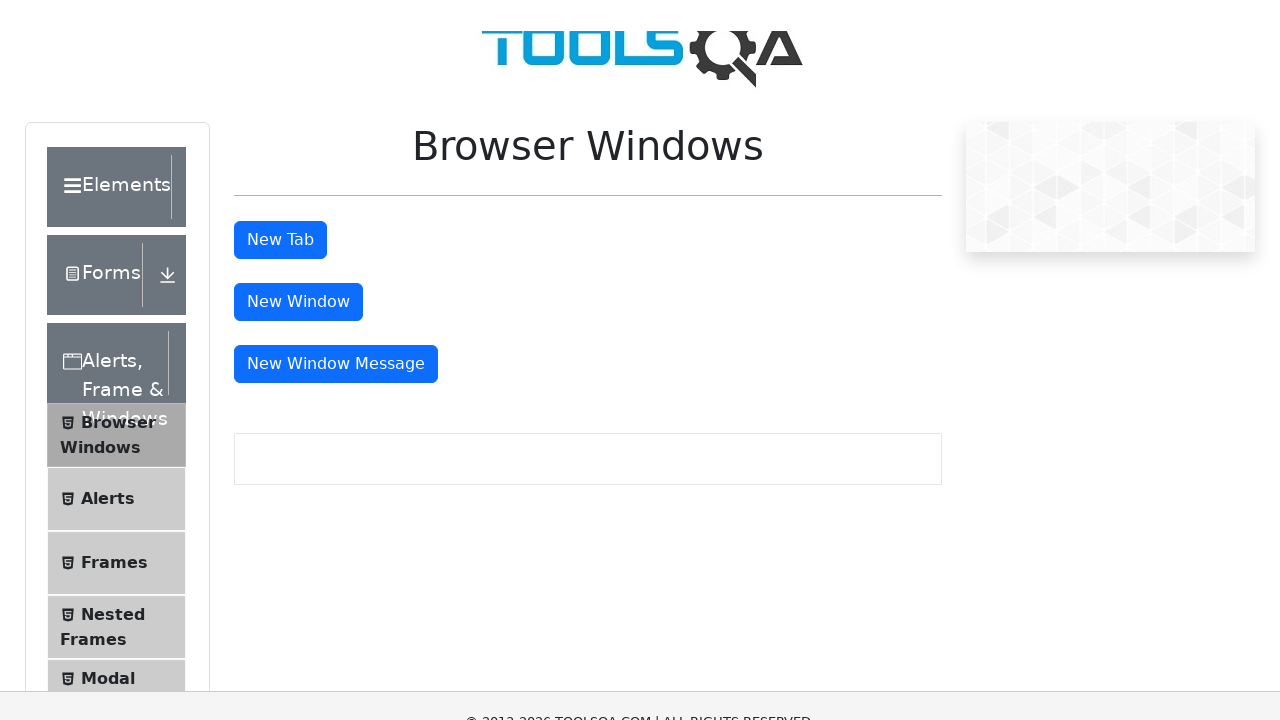

Clicked button to open a new window at (298, 19) on #windowButton
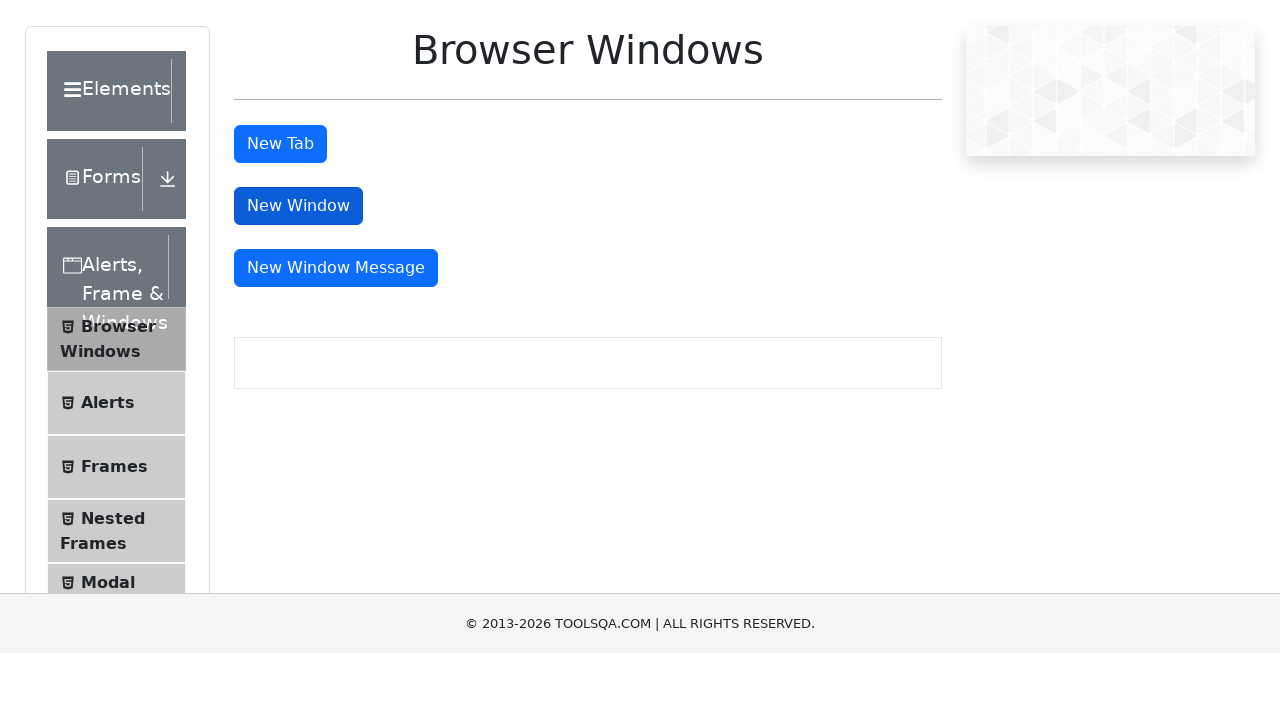

Obtained reference to child window
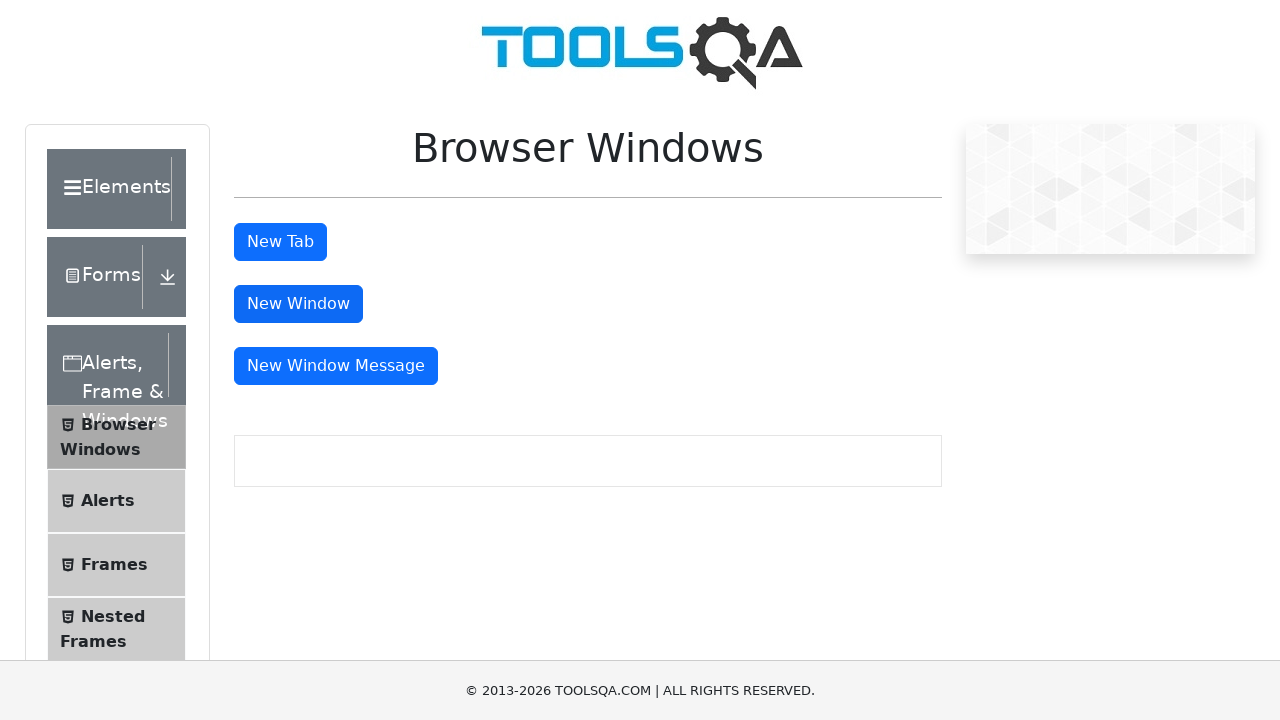

Child window loaded and h1 element appeared
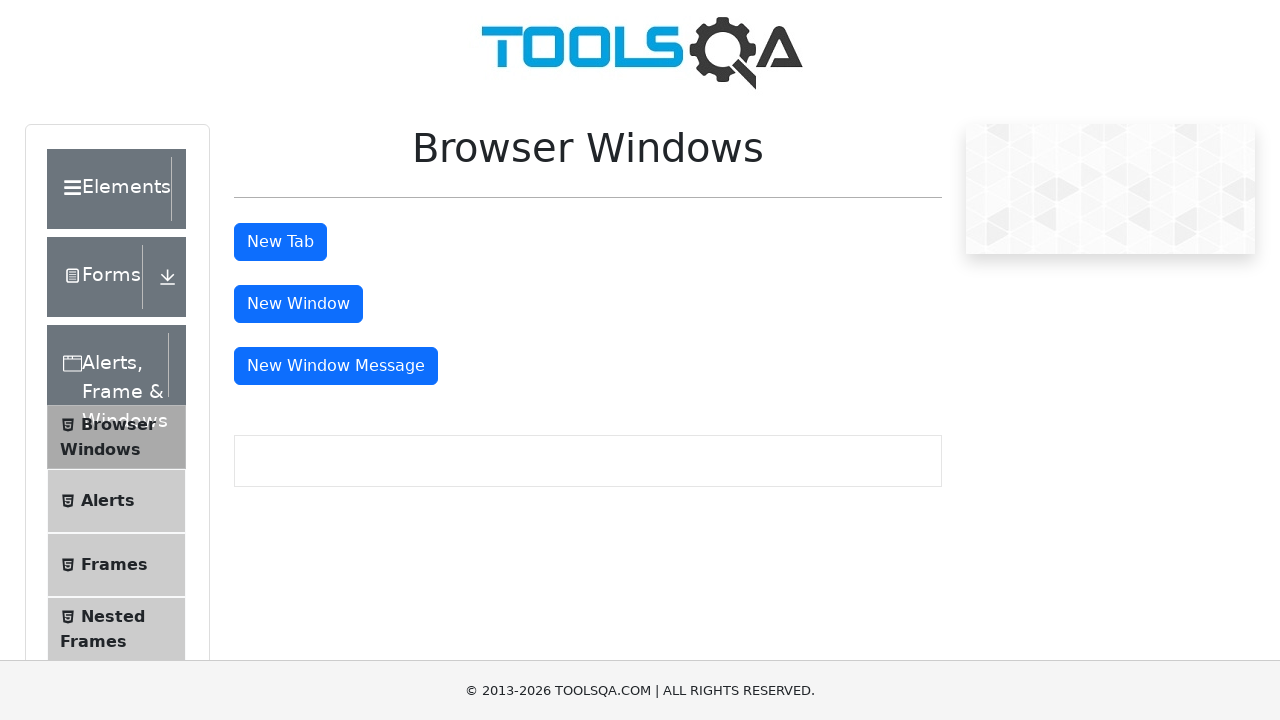

Read child window heading: This is a sample page
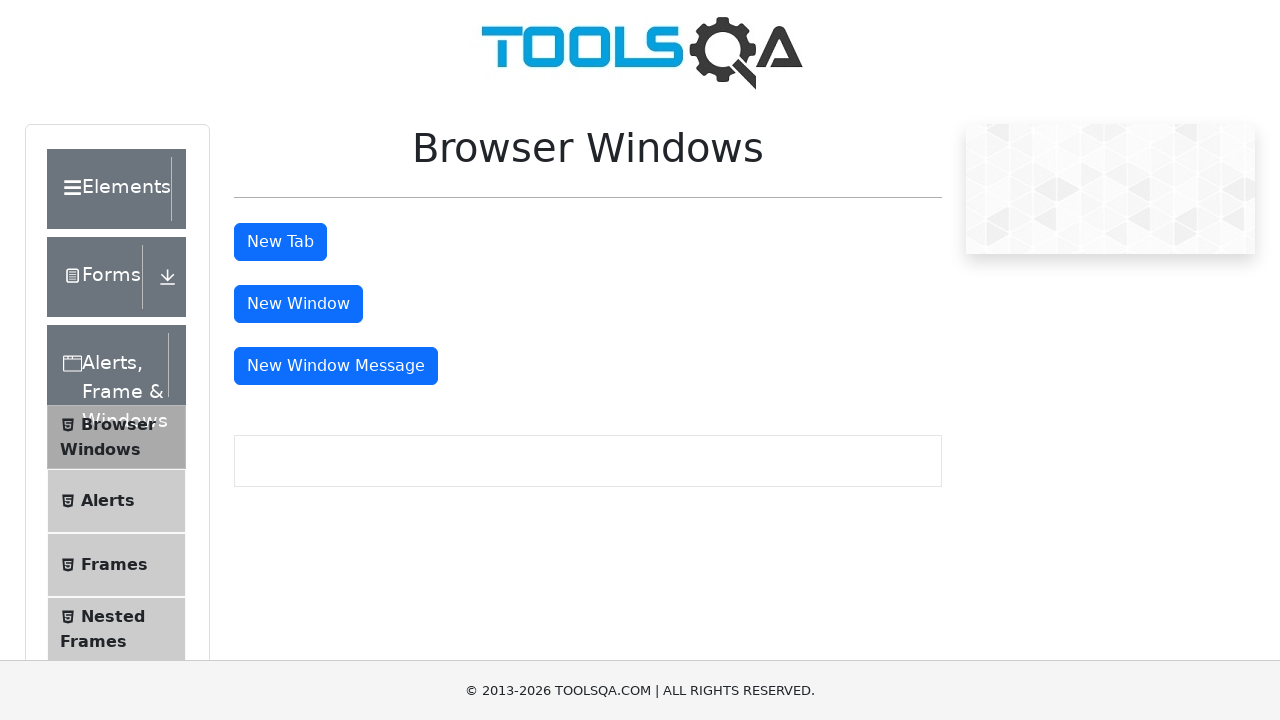

Closed the child window
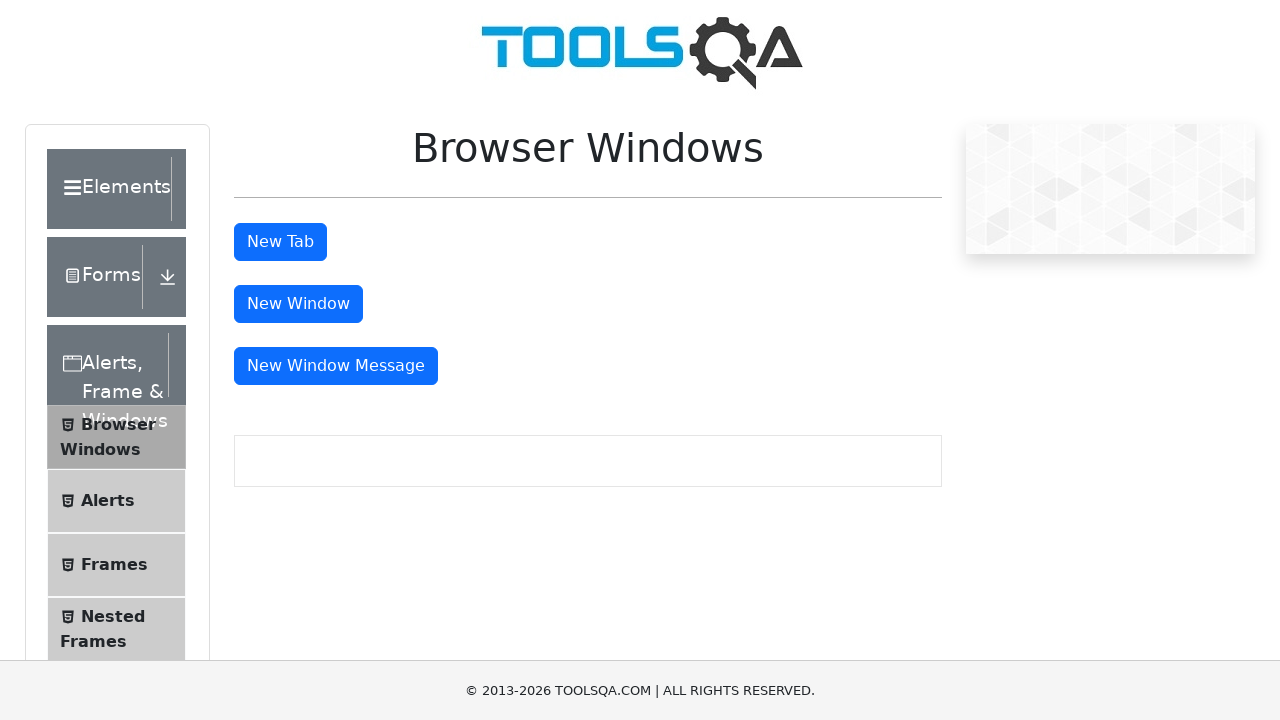

Main window is active and ready for further interactions
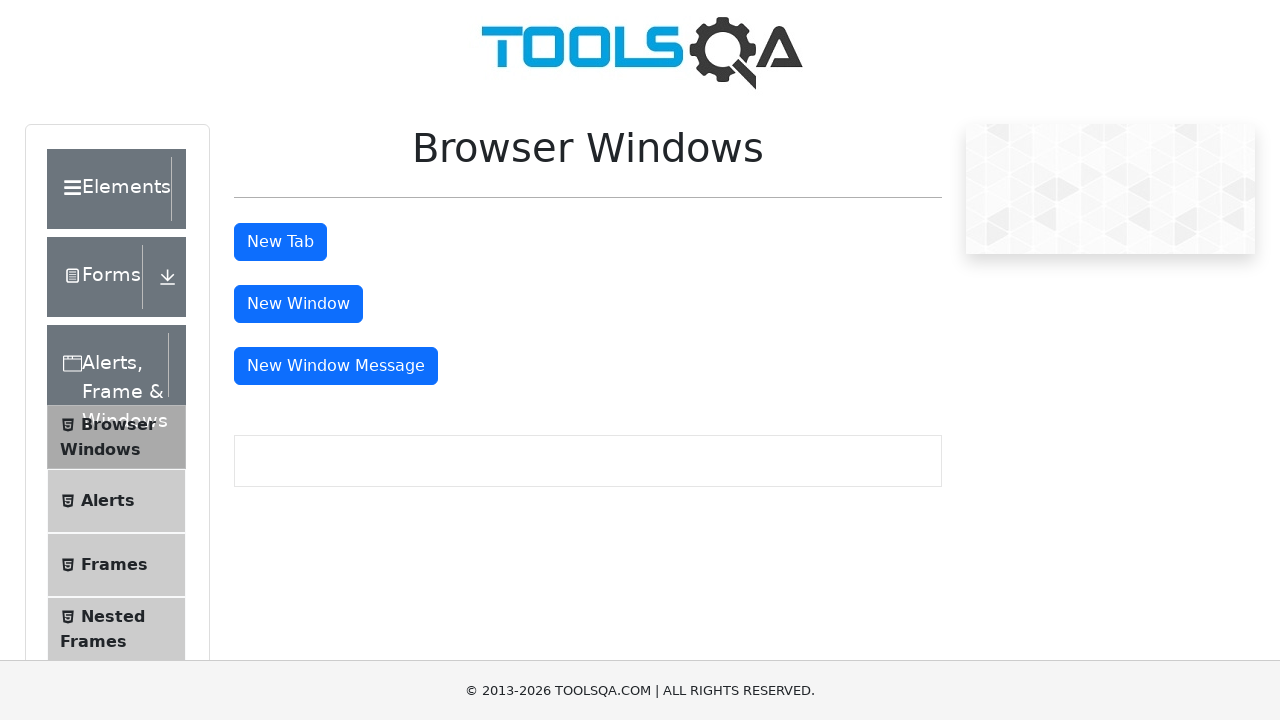

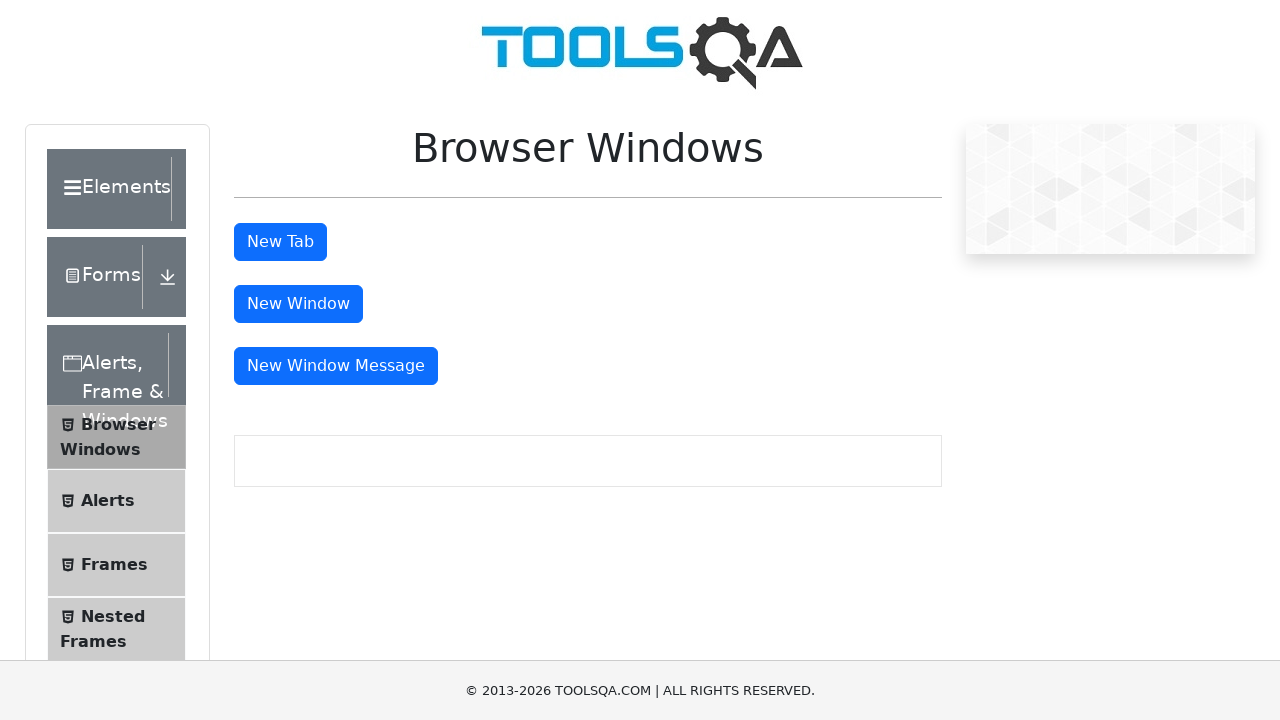